Tests drag and drop functionality by dragging a football element to two different drop zones and verifying the drops were successful

Starting URL: https://v1.training-support.net/selenium/drag-drop

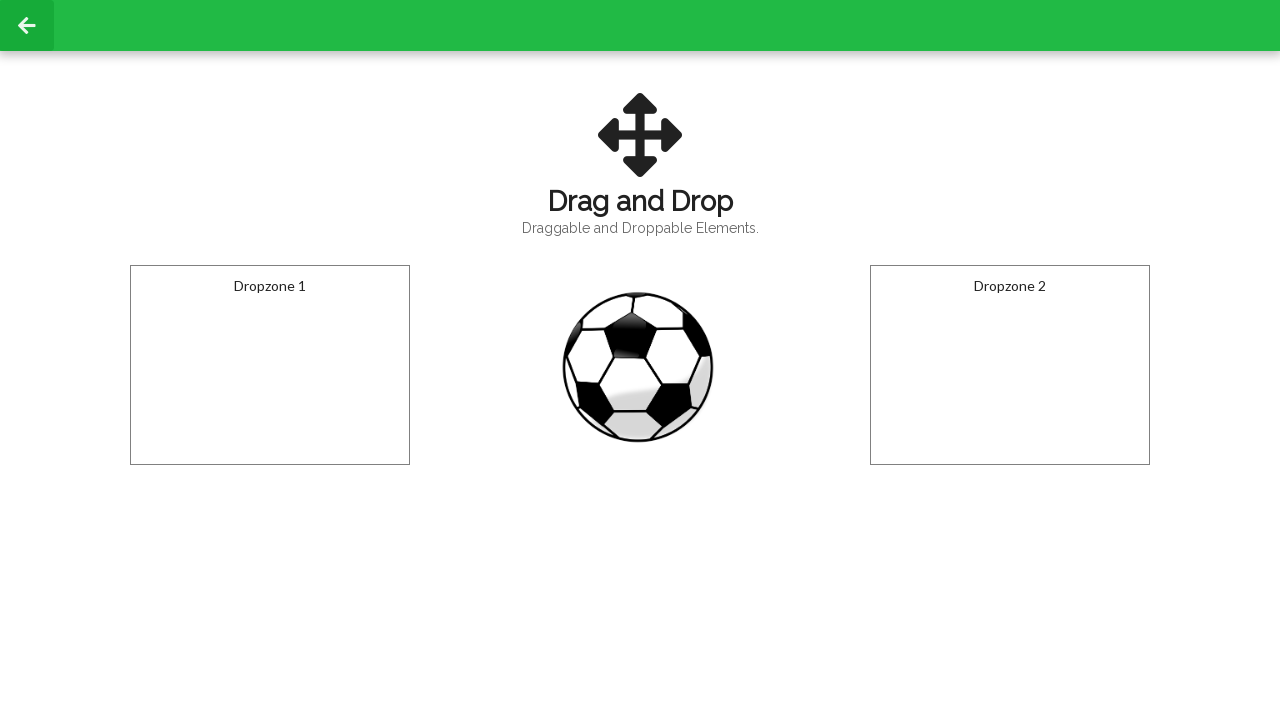

Located the football element
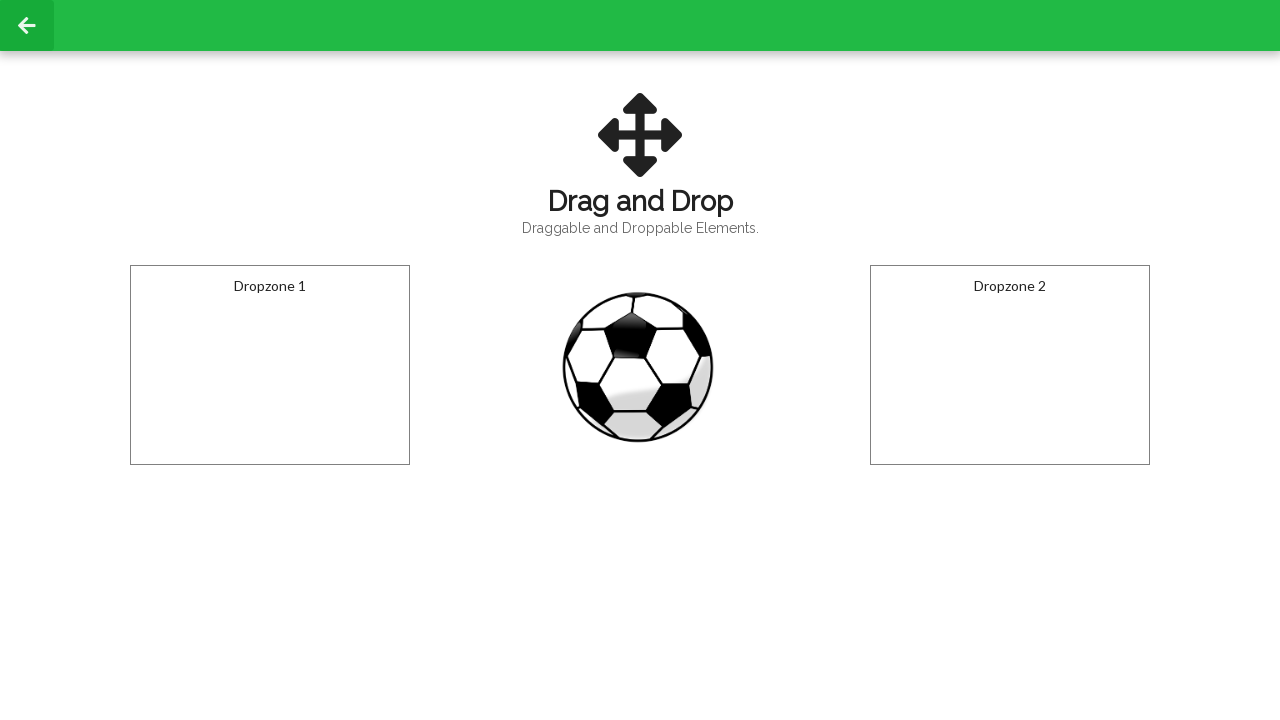

Located the first dropzone
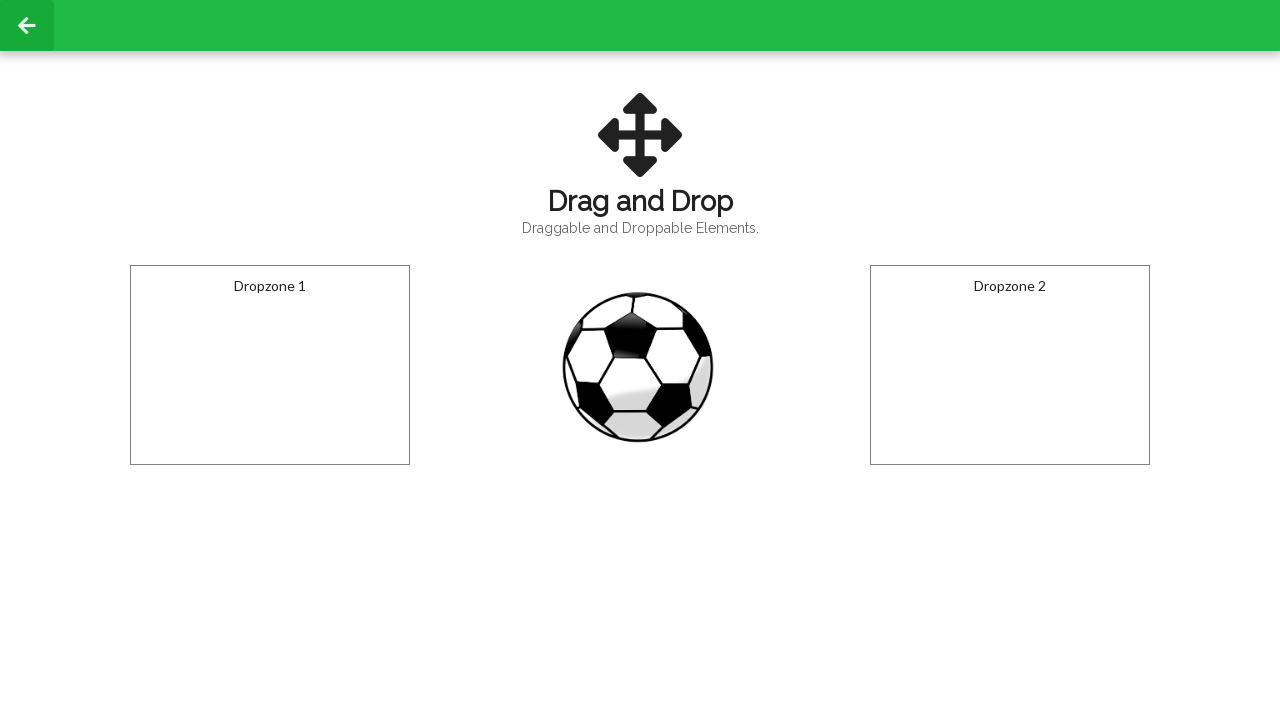

Dragged football to first dropzone at (270, 365)
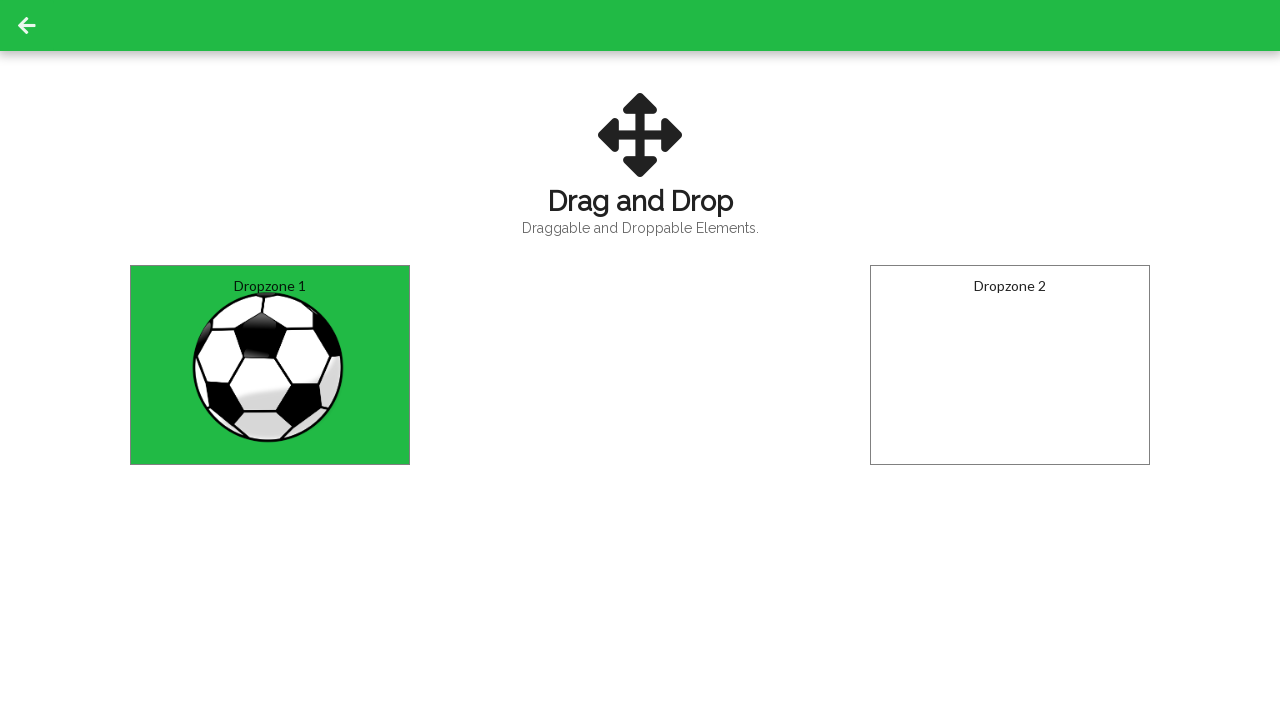

Verified football was dropped in first dropzone
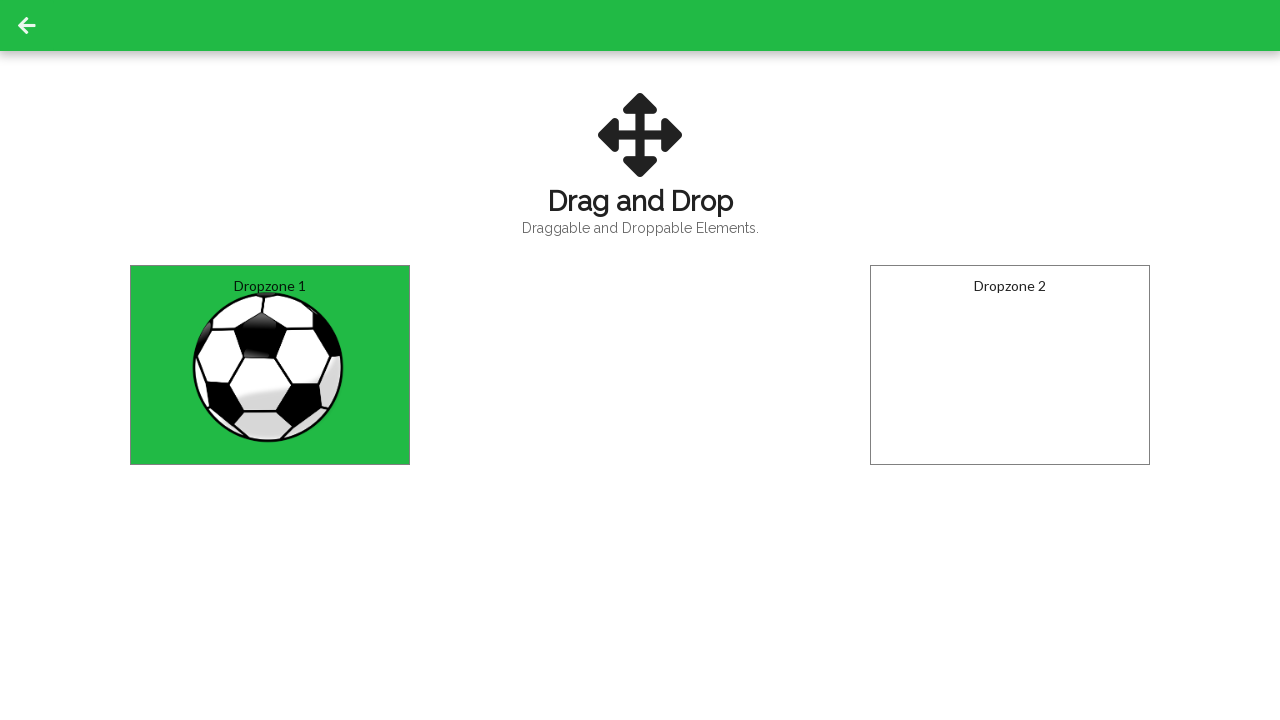

Located the second dropzone
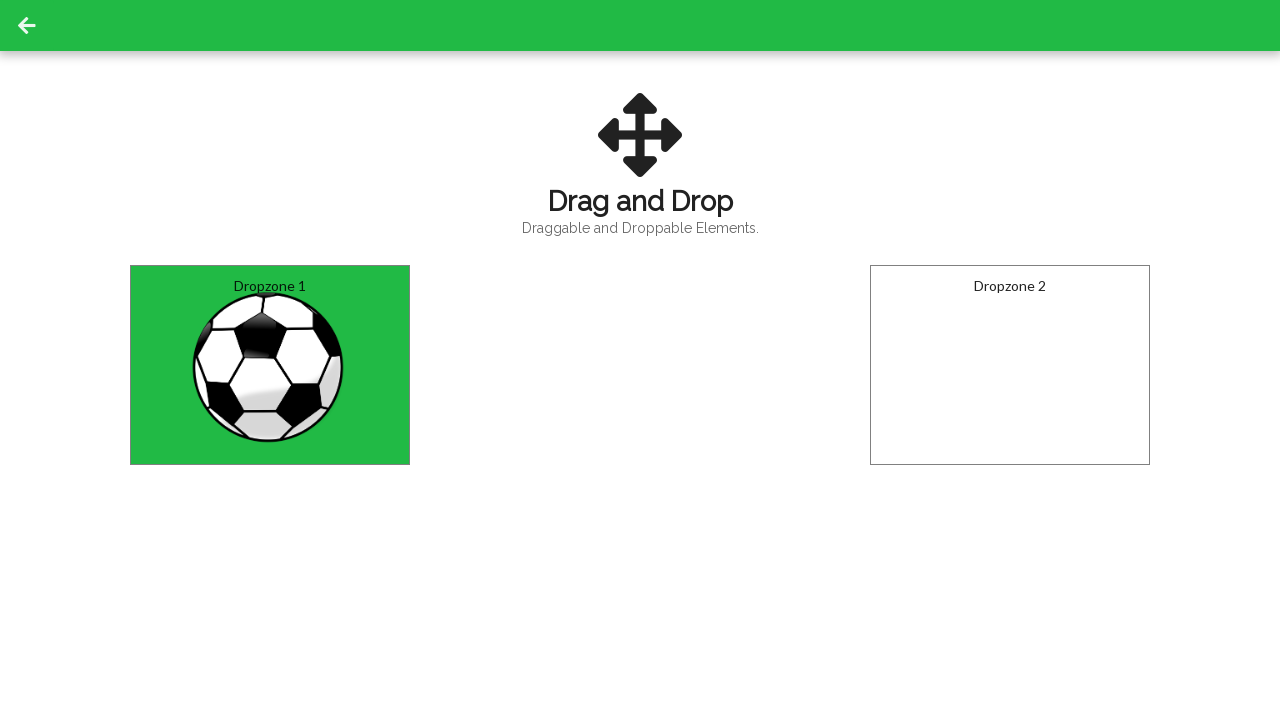

Dragged football to second dropzone at (1010, 365)
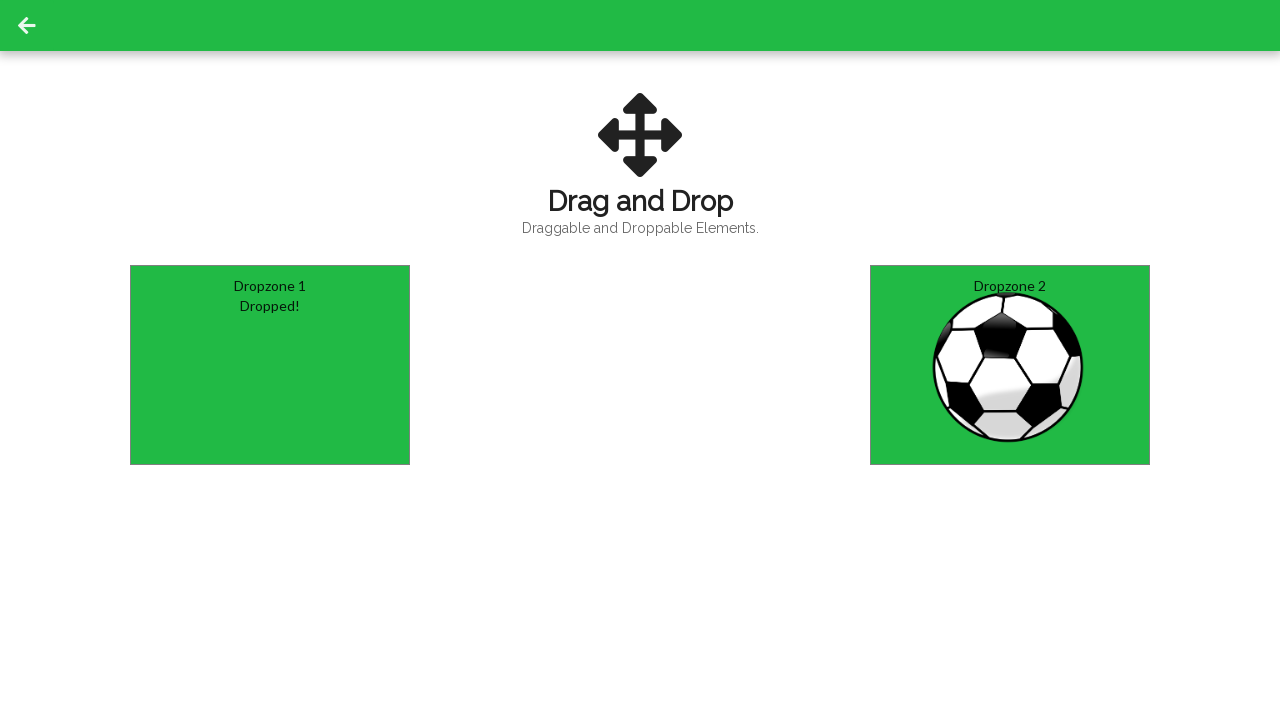

Verified football was dropped in second dropzone
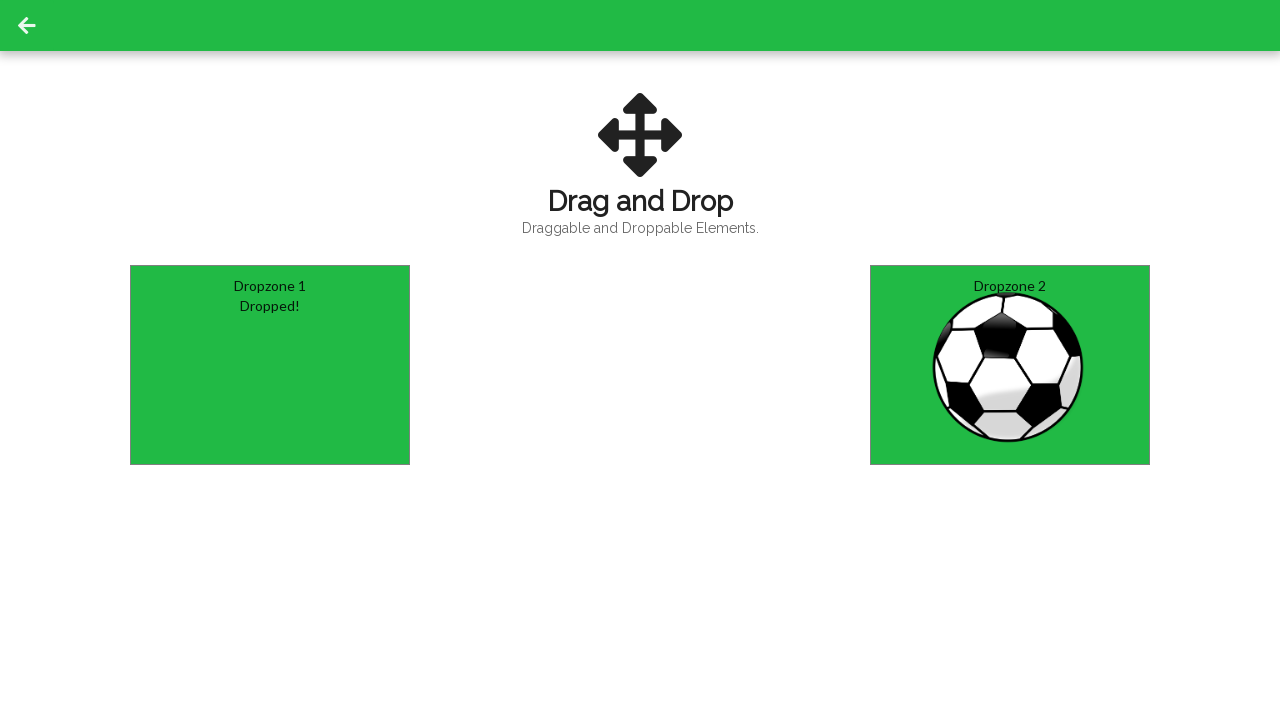

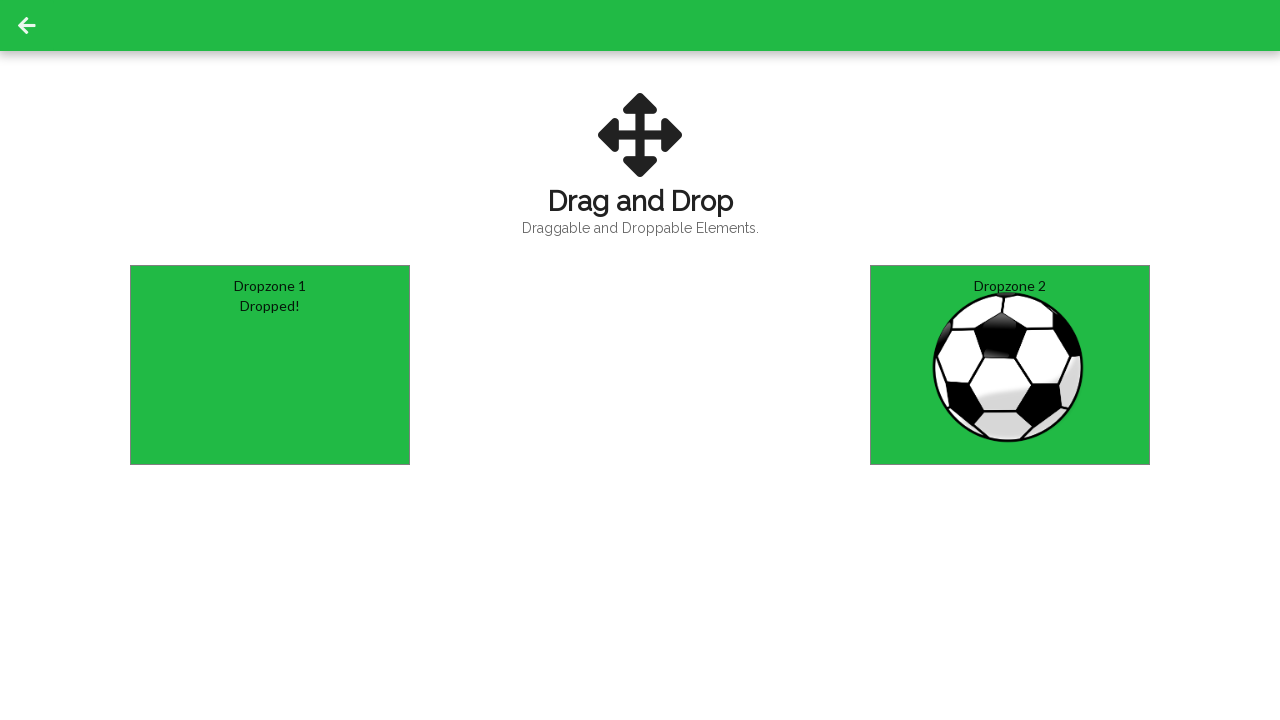